Tests multiple browser window handling by clicking a button to open multiple windows, switching to each child window, performing different actions based on the window title (clicking Downloads link on Selenium page or clicking an image on other pages), and closing the child windows.

Starting URL: https://demo.automationtesting.in/Windows.html

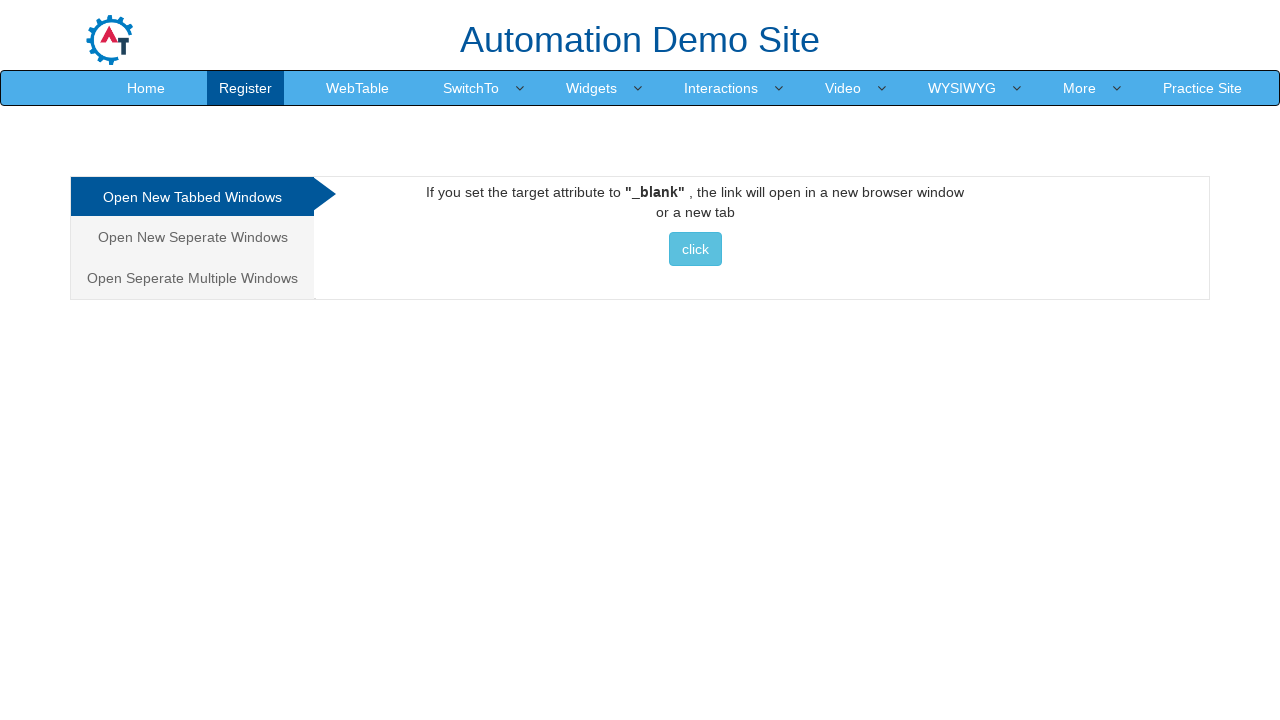

Set viewport size to 1920x1080
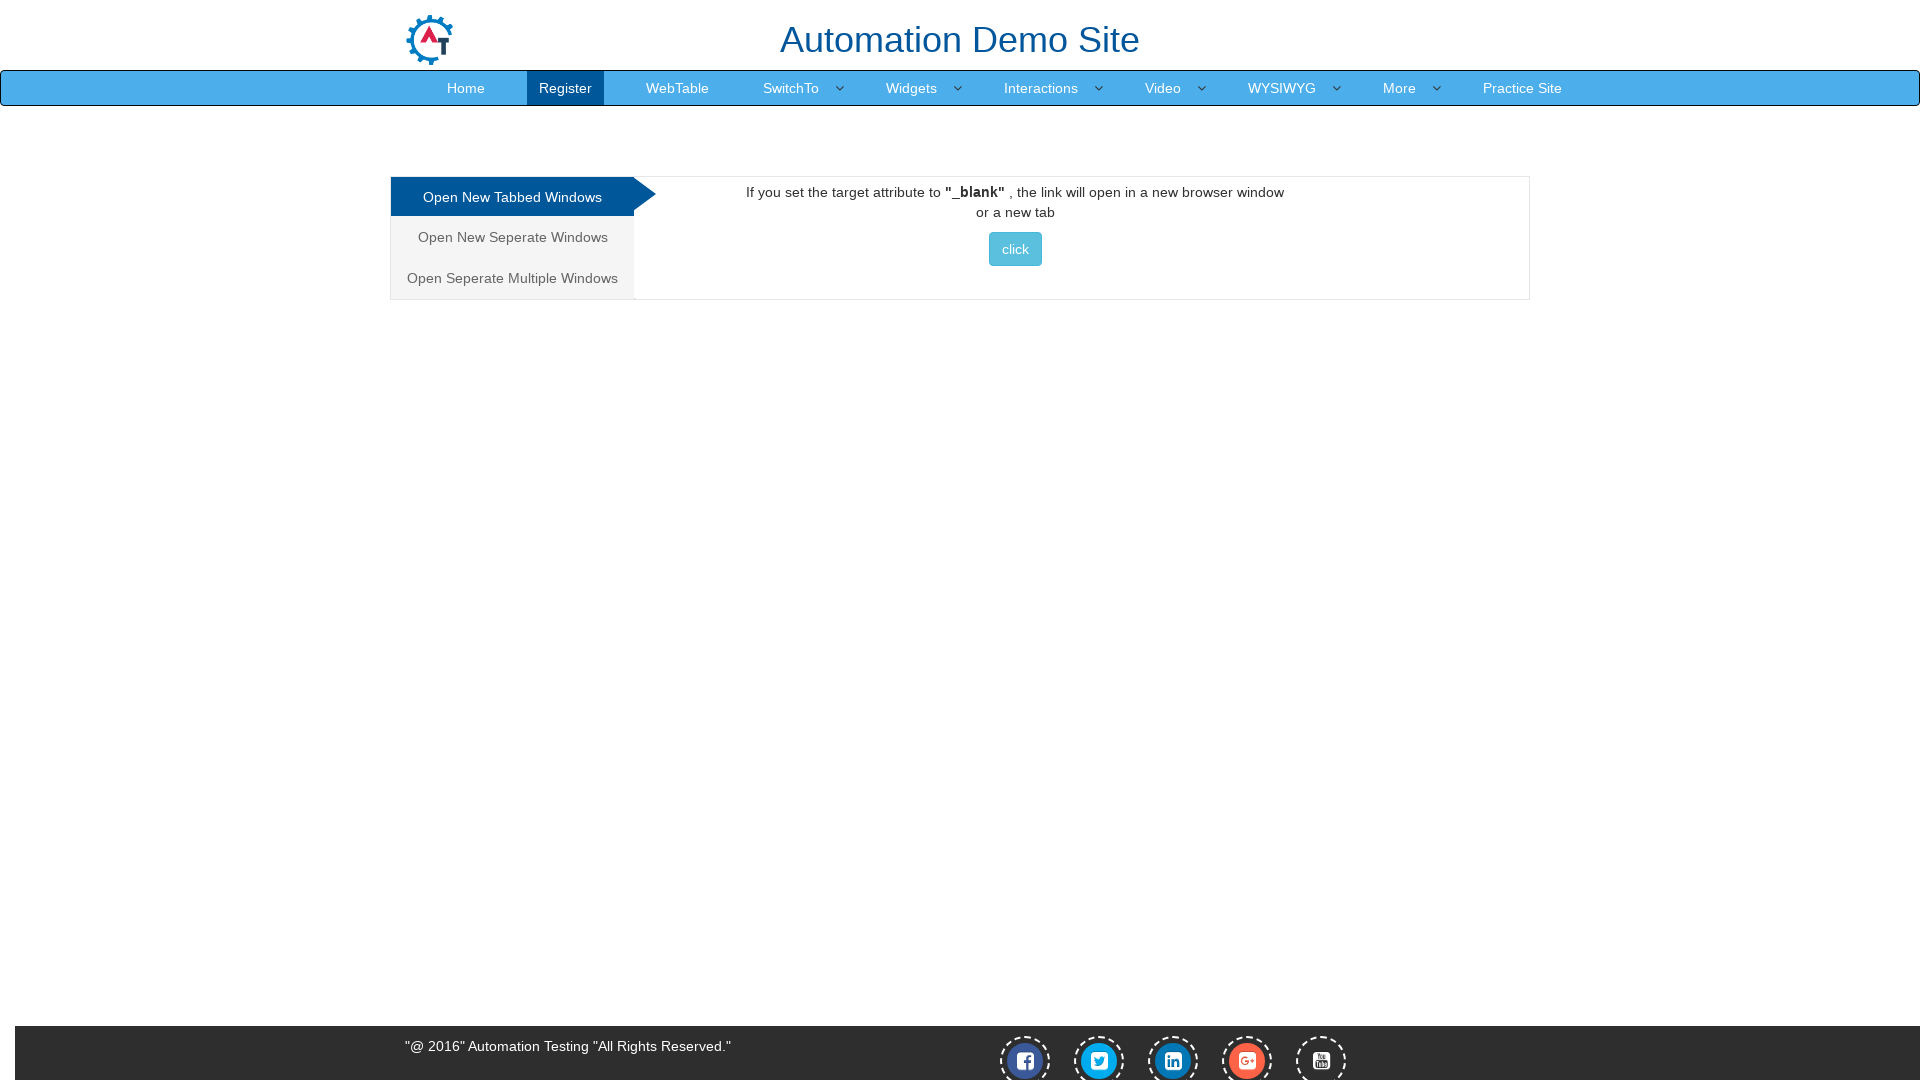

Clicked on the third tab item for multiple windows at (512, 278) on xpath=/html/body/div[1]/div/div/div/div[1]/ul/li[3]/a
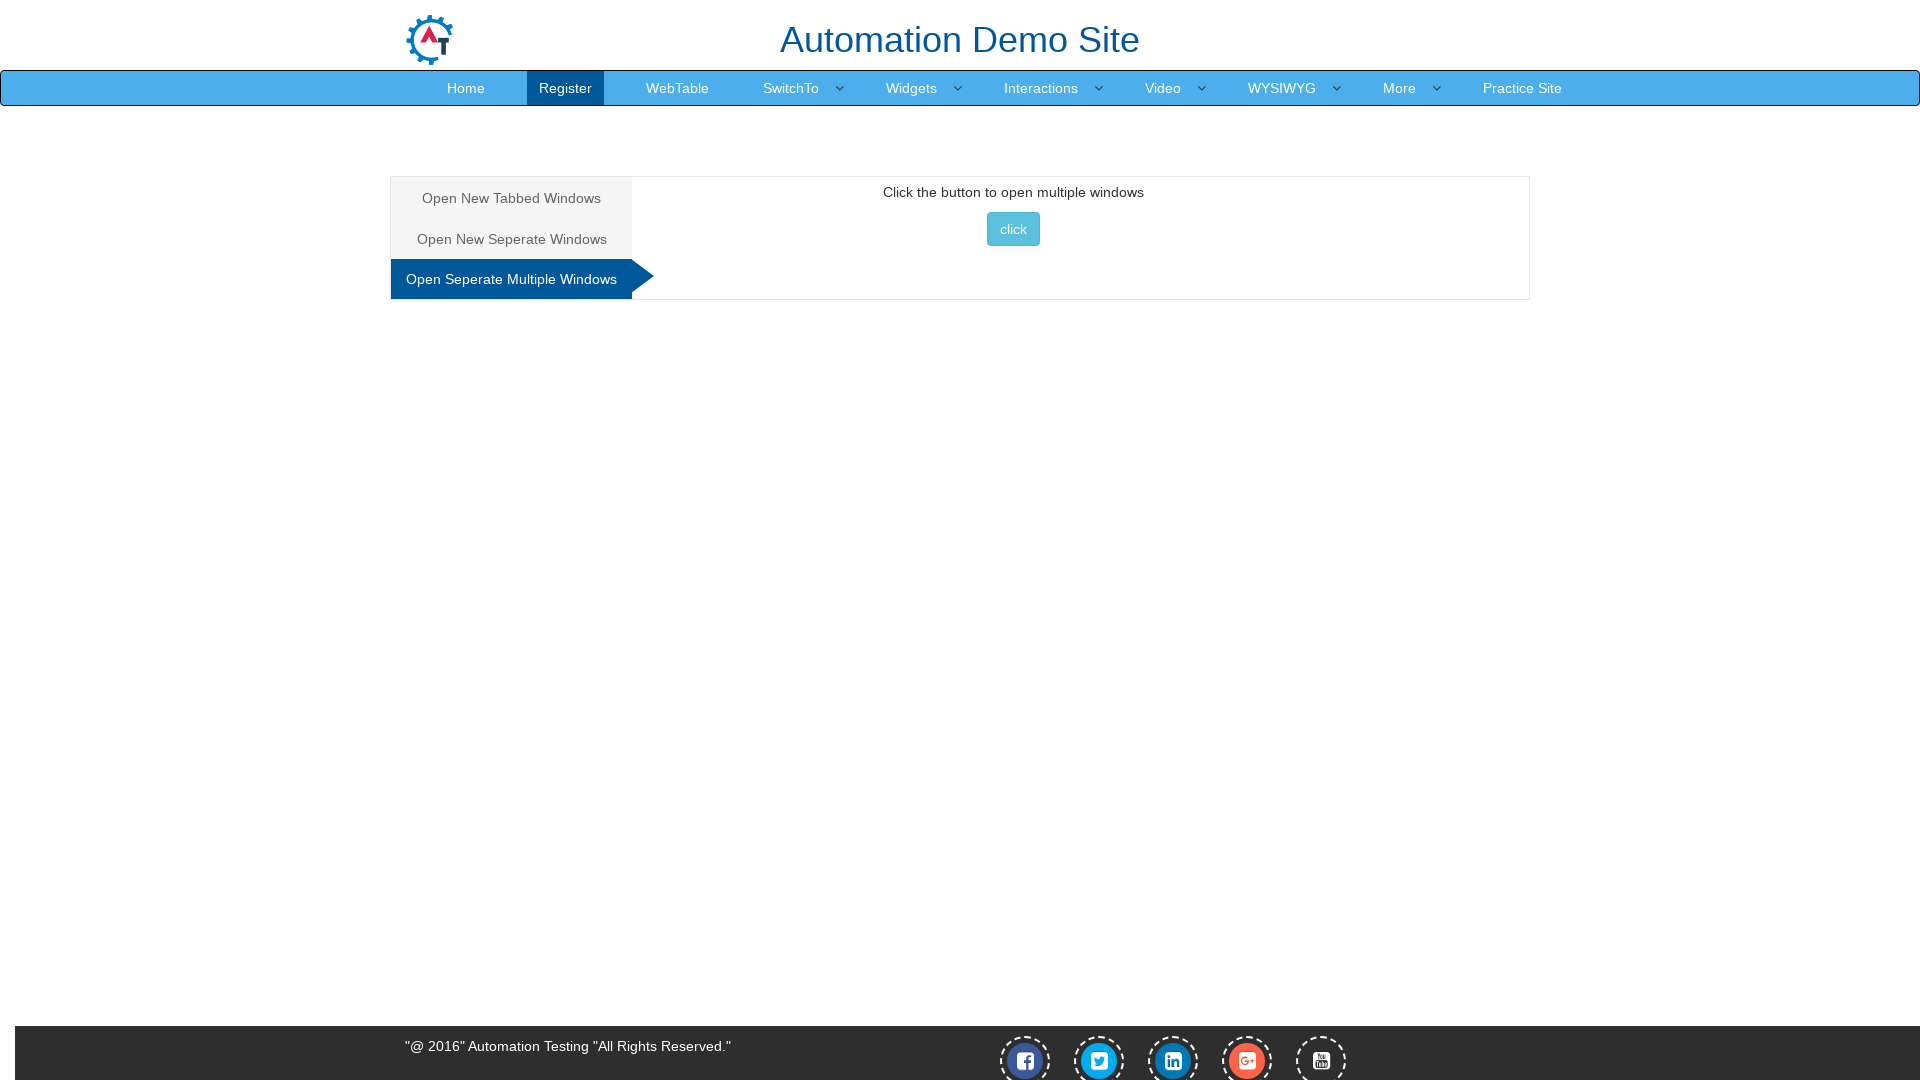

Clicked button to open multiple windows at (1013, 229) on xpath=//*[@id='Multiple']/button
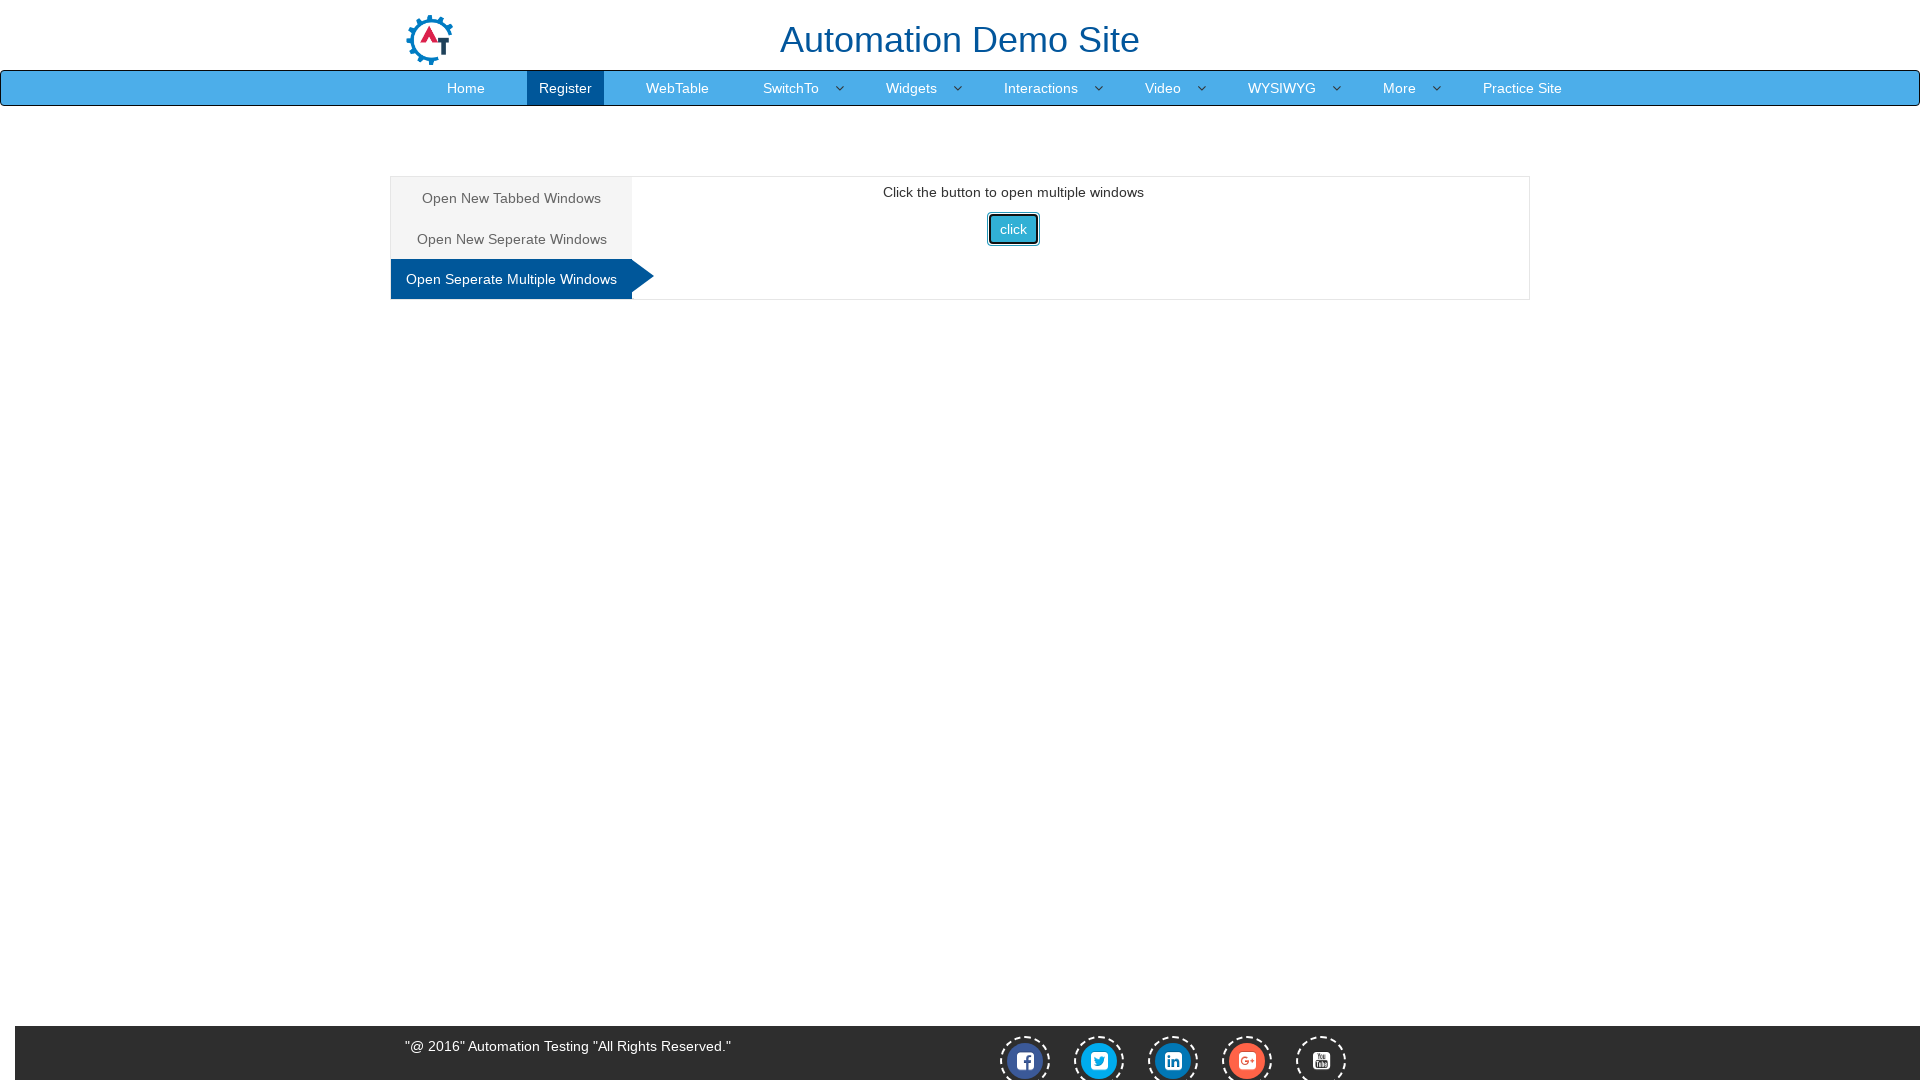

Waited for multiple windows to open
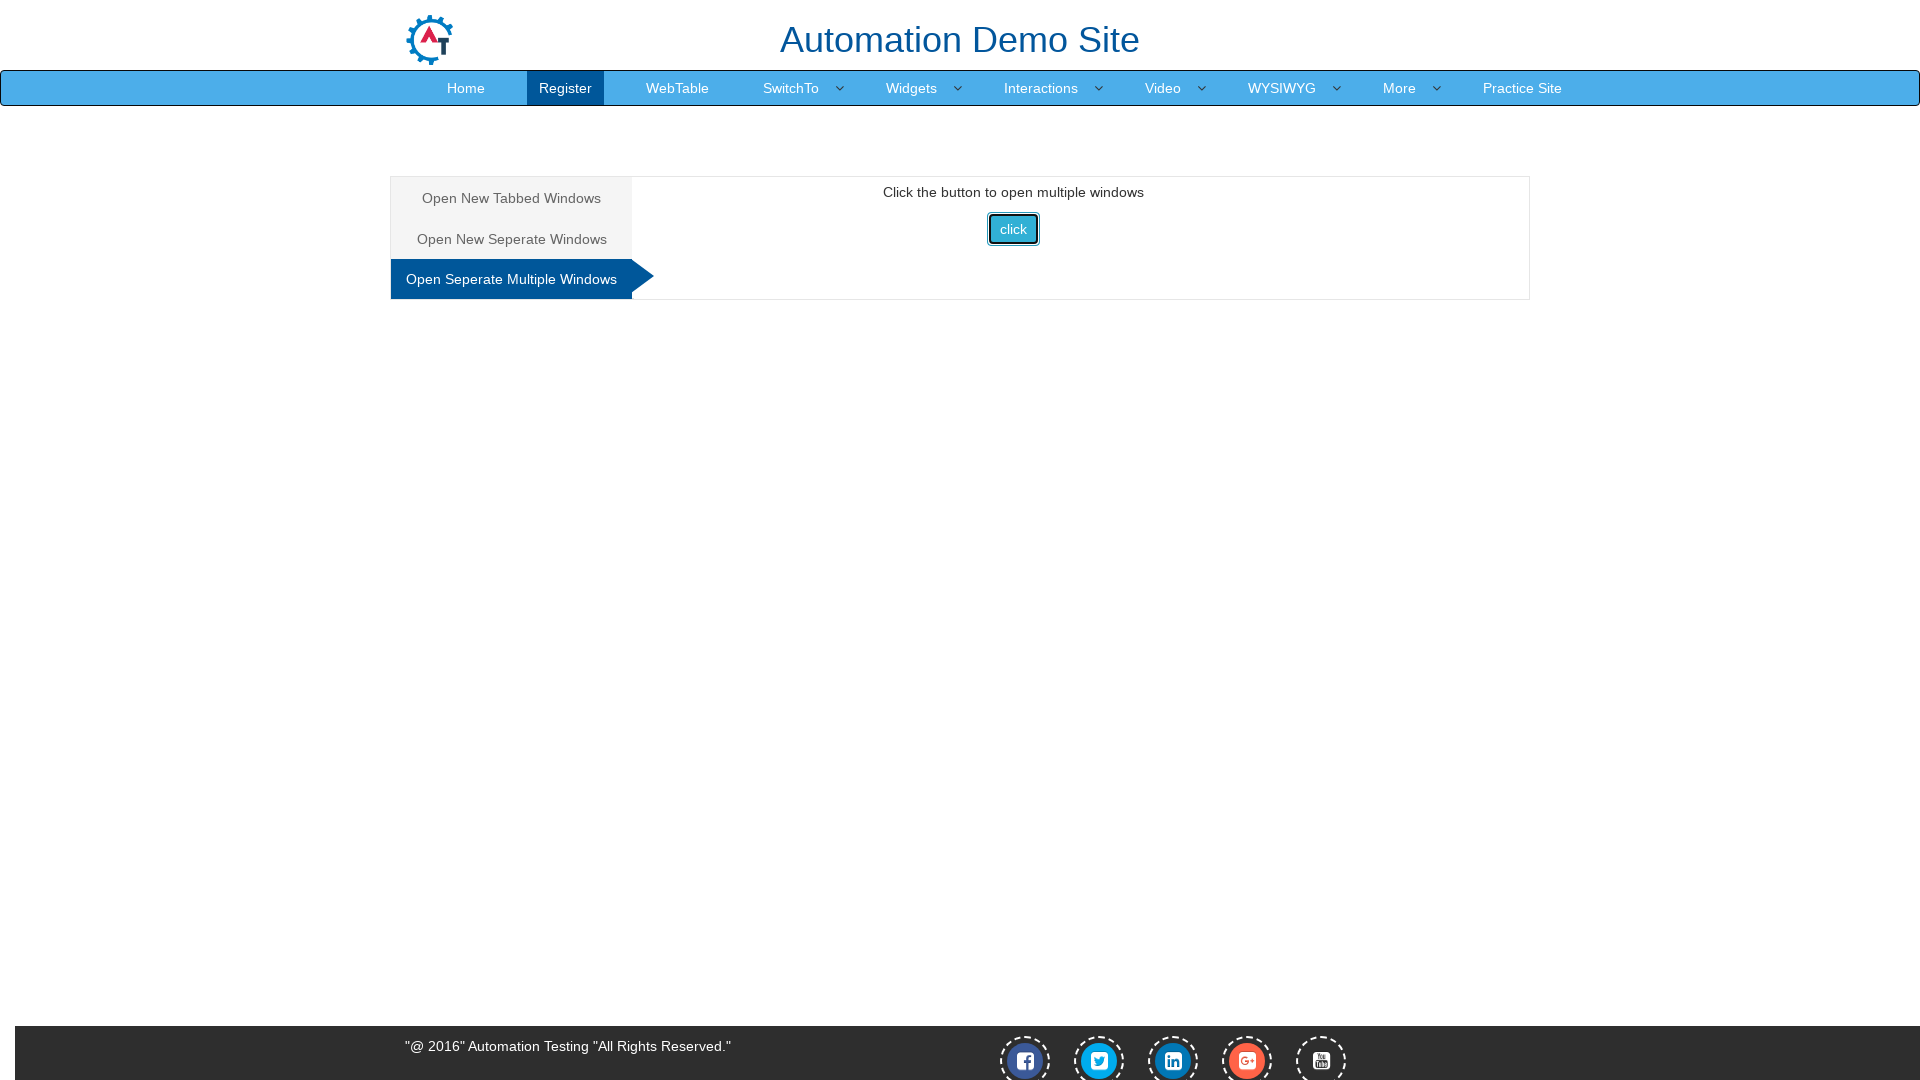

Brought child window to focus
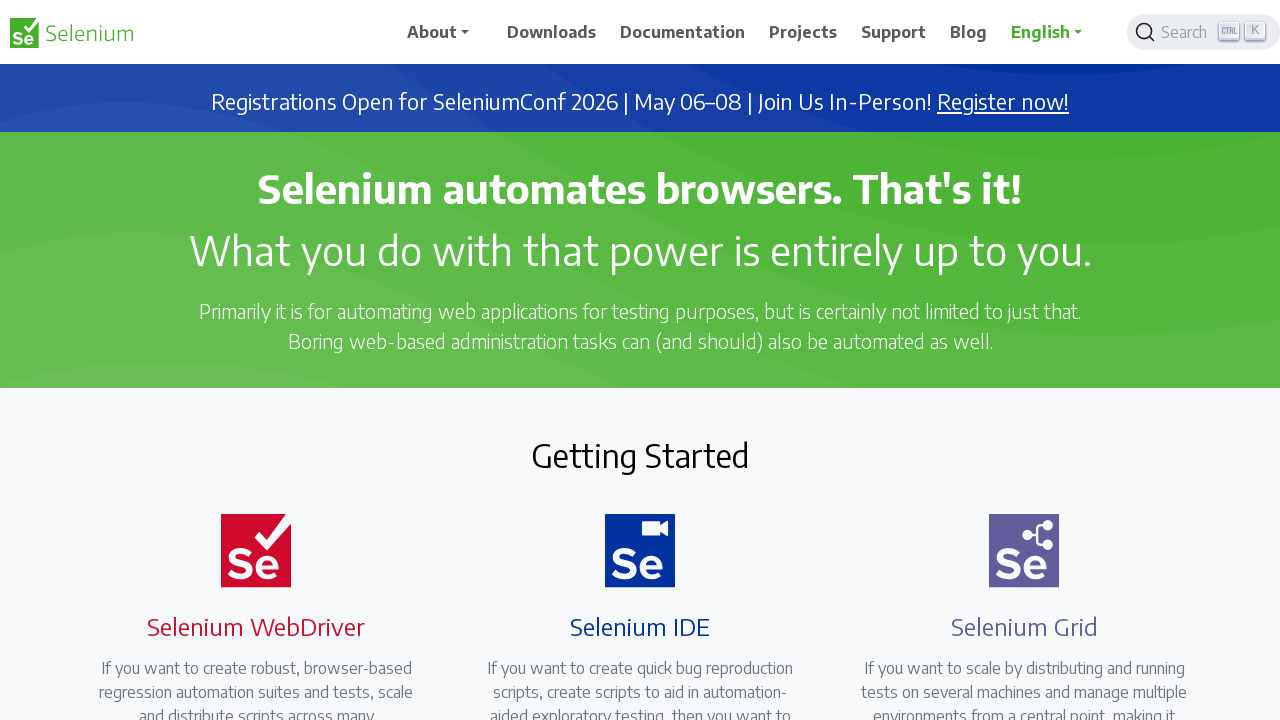

Retrieved child window title: Selenium
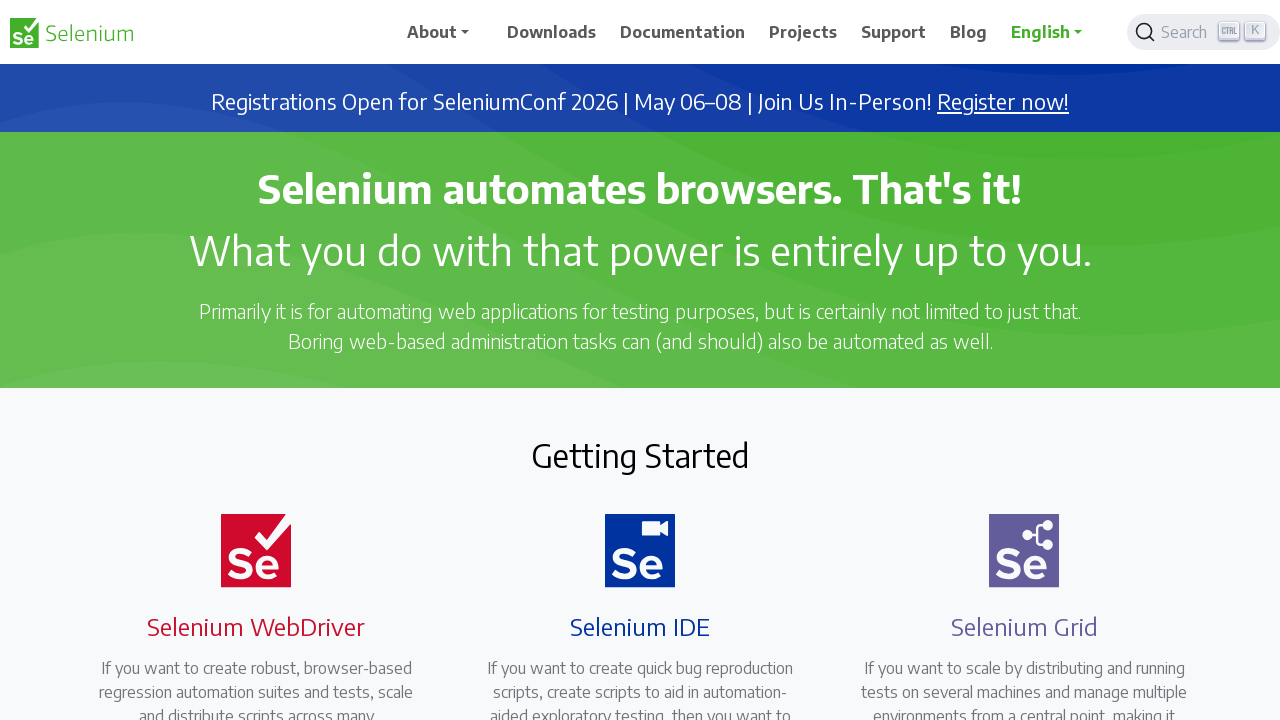

Clicked Downloads link on Selenium page at (552, 32) on text=Downloads
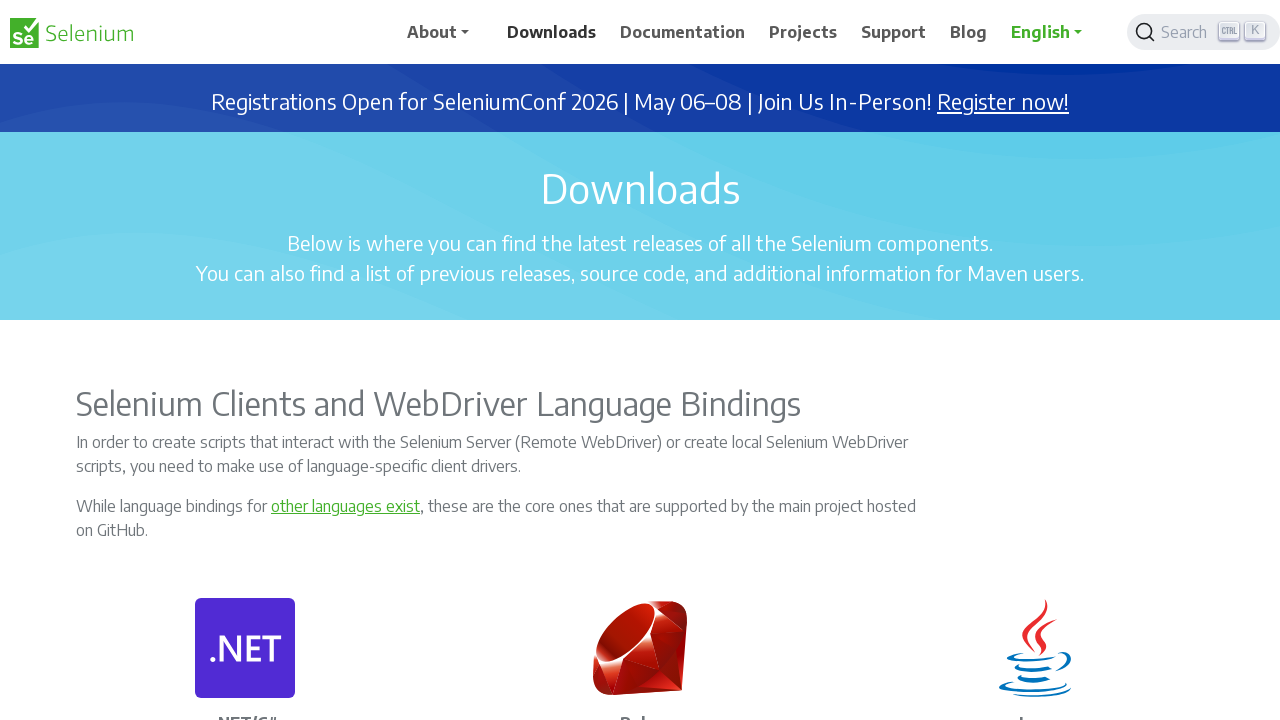

Waited for Downloads page to load
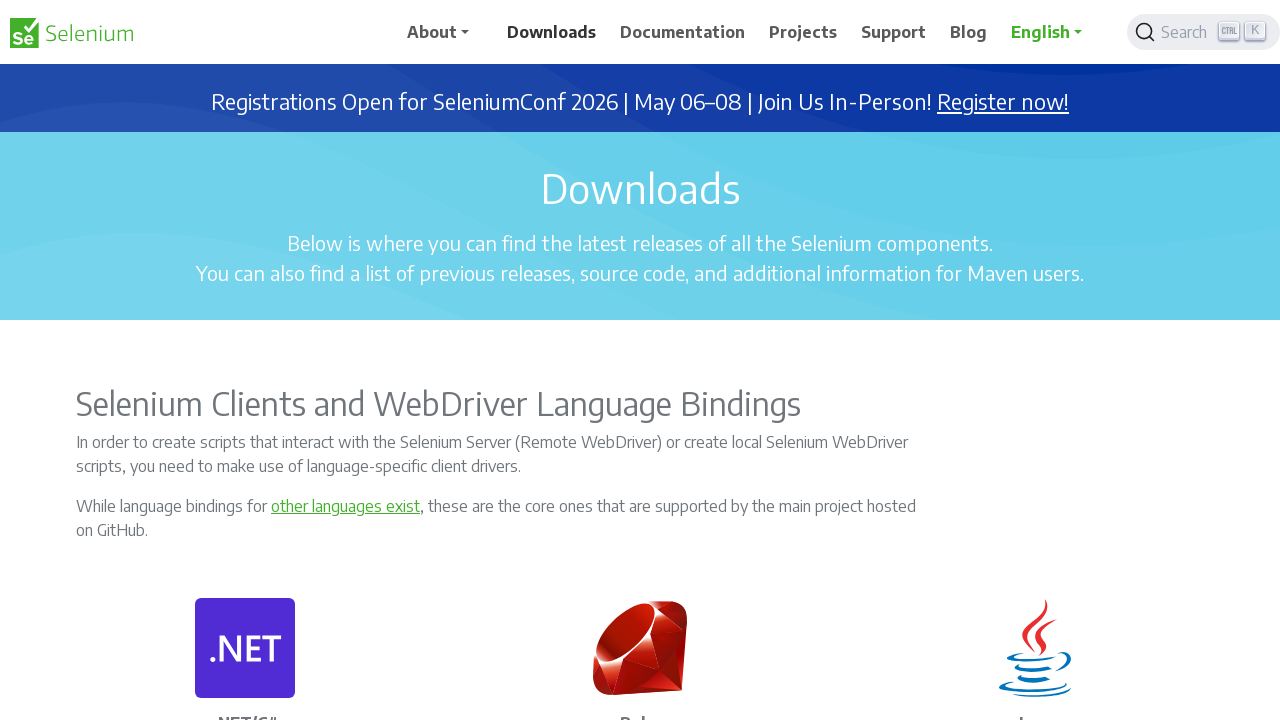

Closed Selenium child window
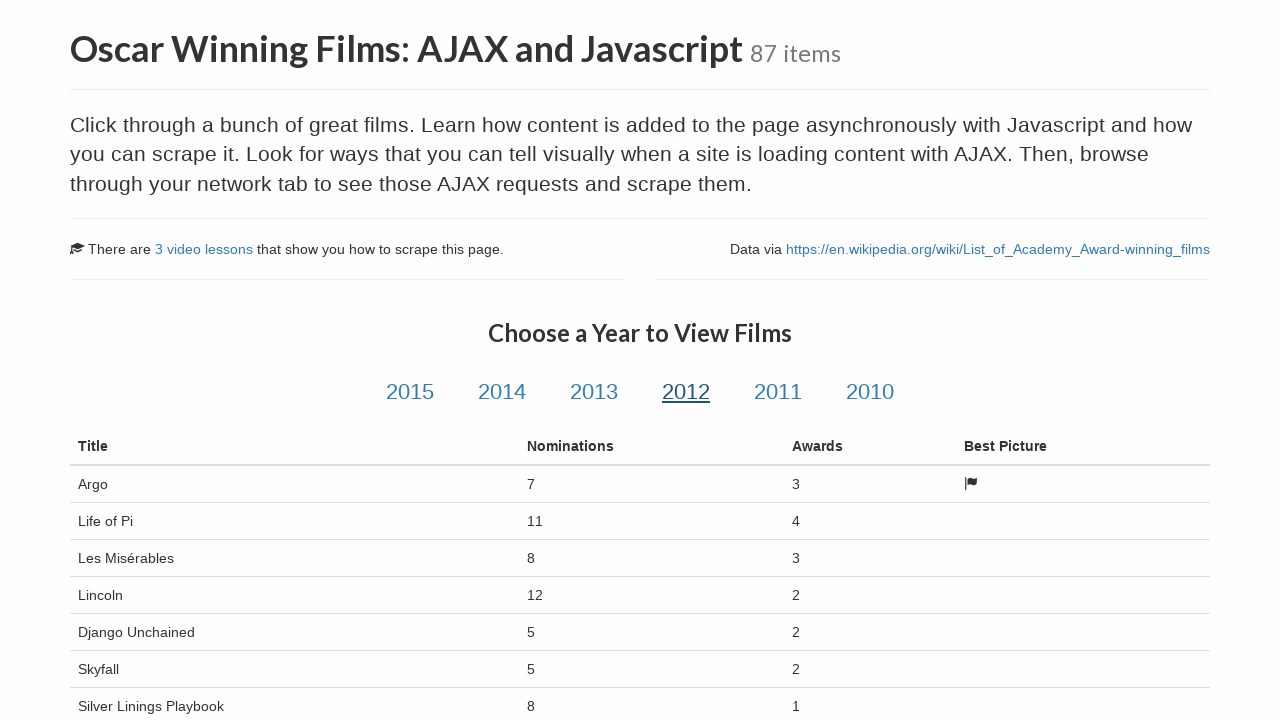

Brought child window to focus
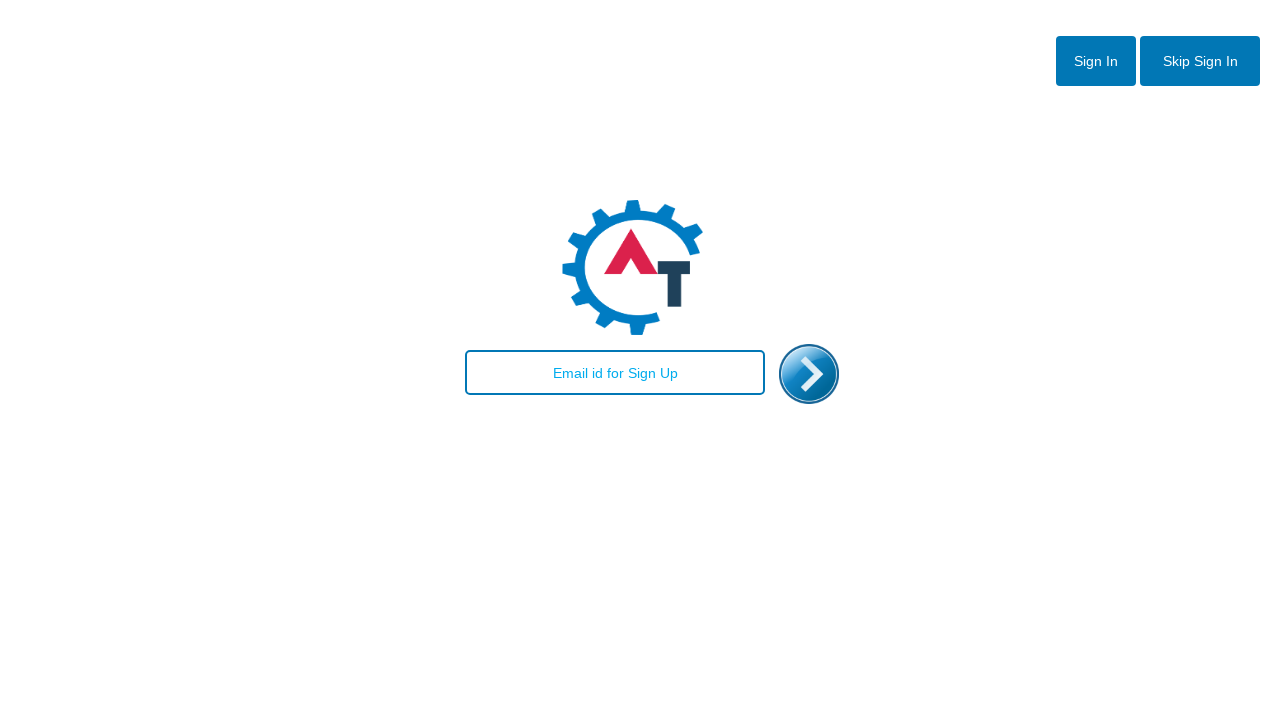

Retrieved child window title: Index at (809, 374) on #enterimg
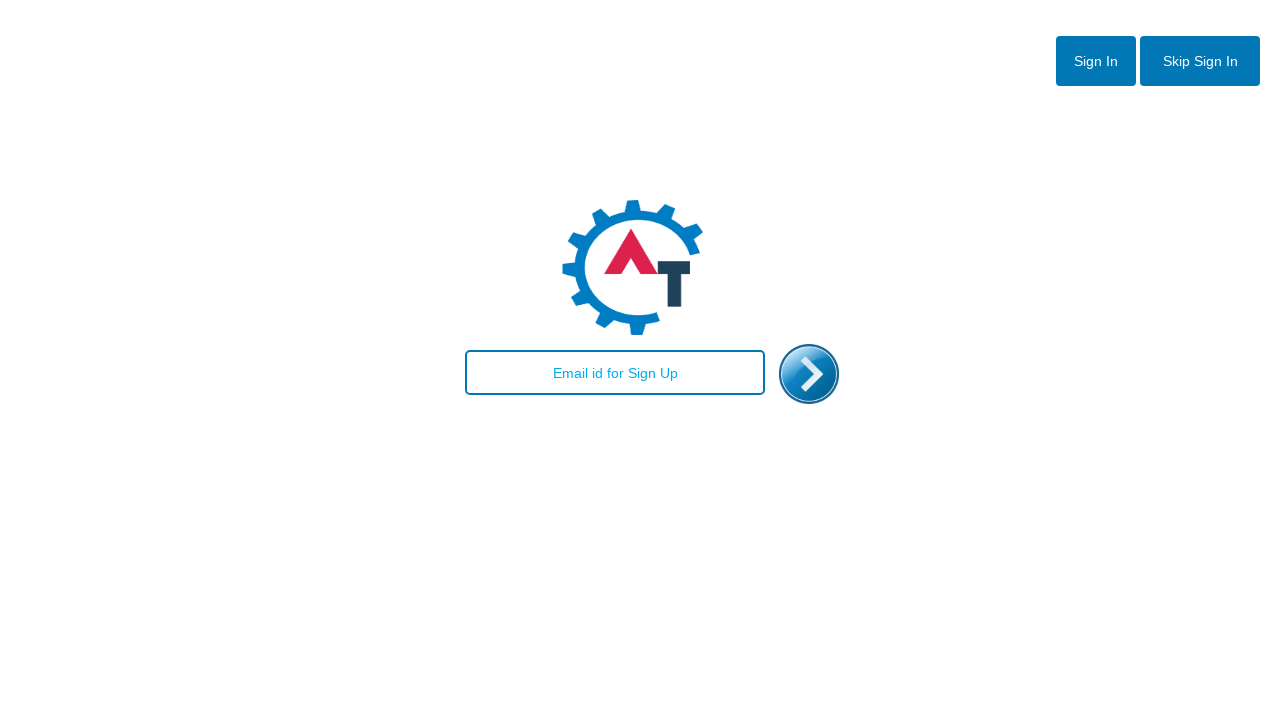

Clicked image element on child window
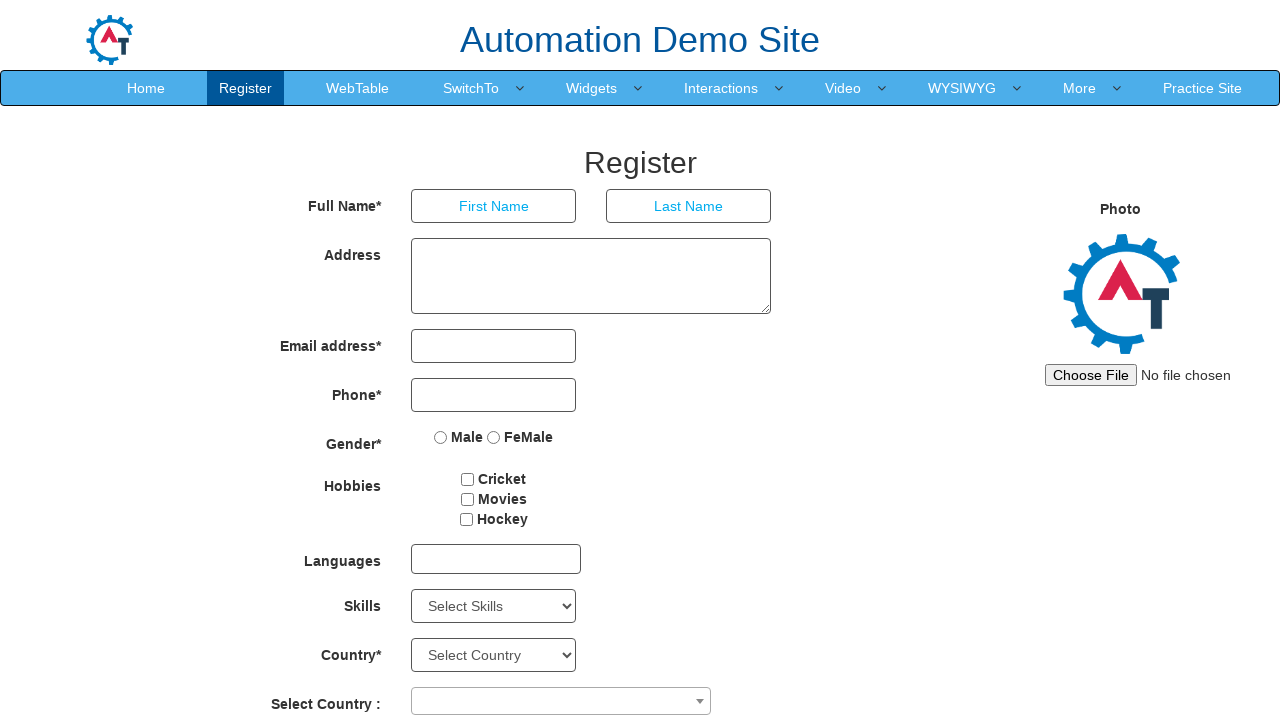

Waited after clicking image
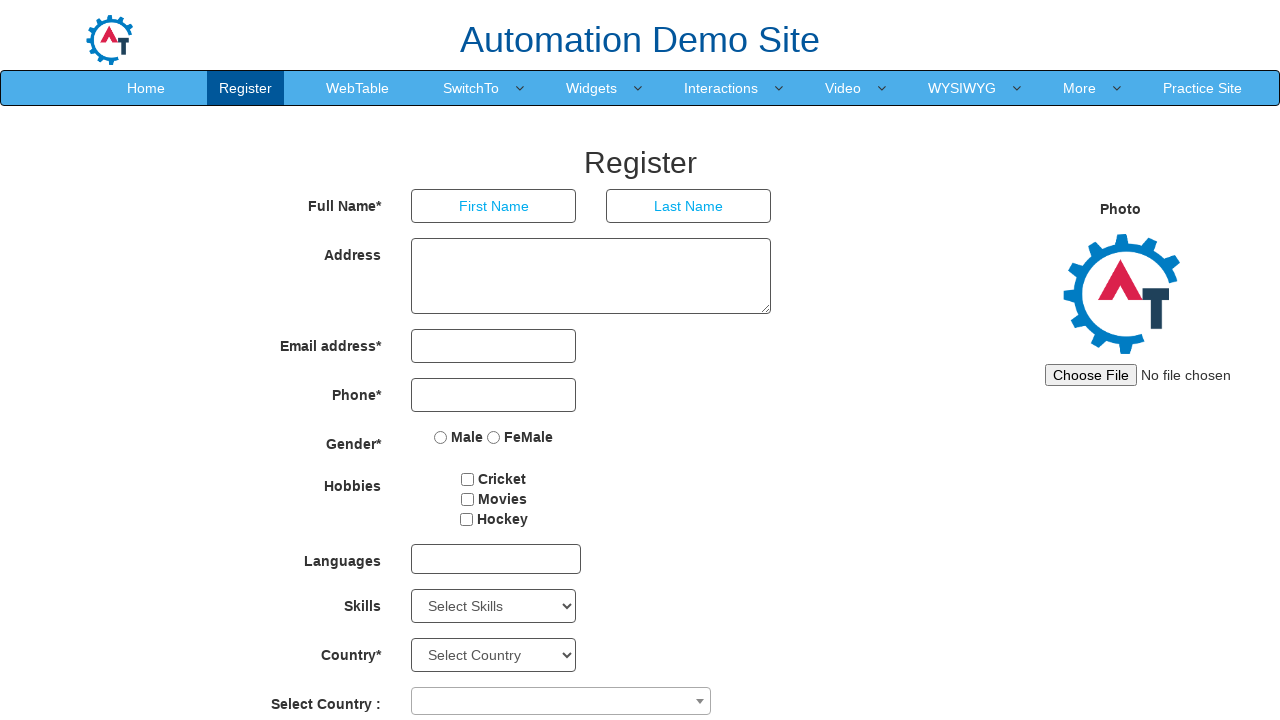

Closed child window
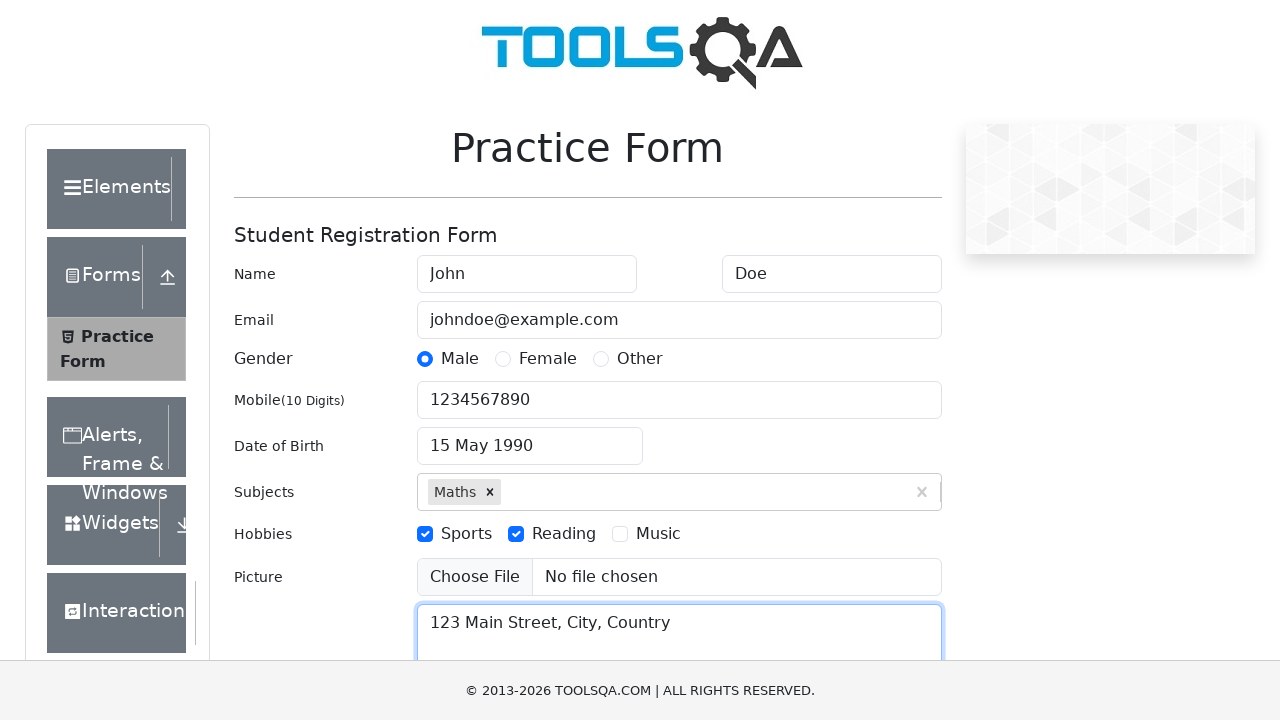

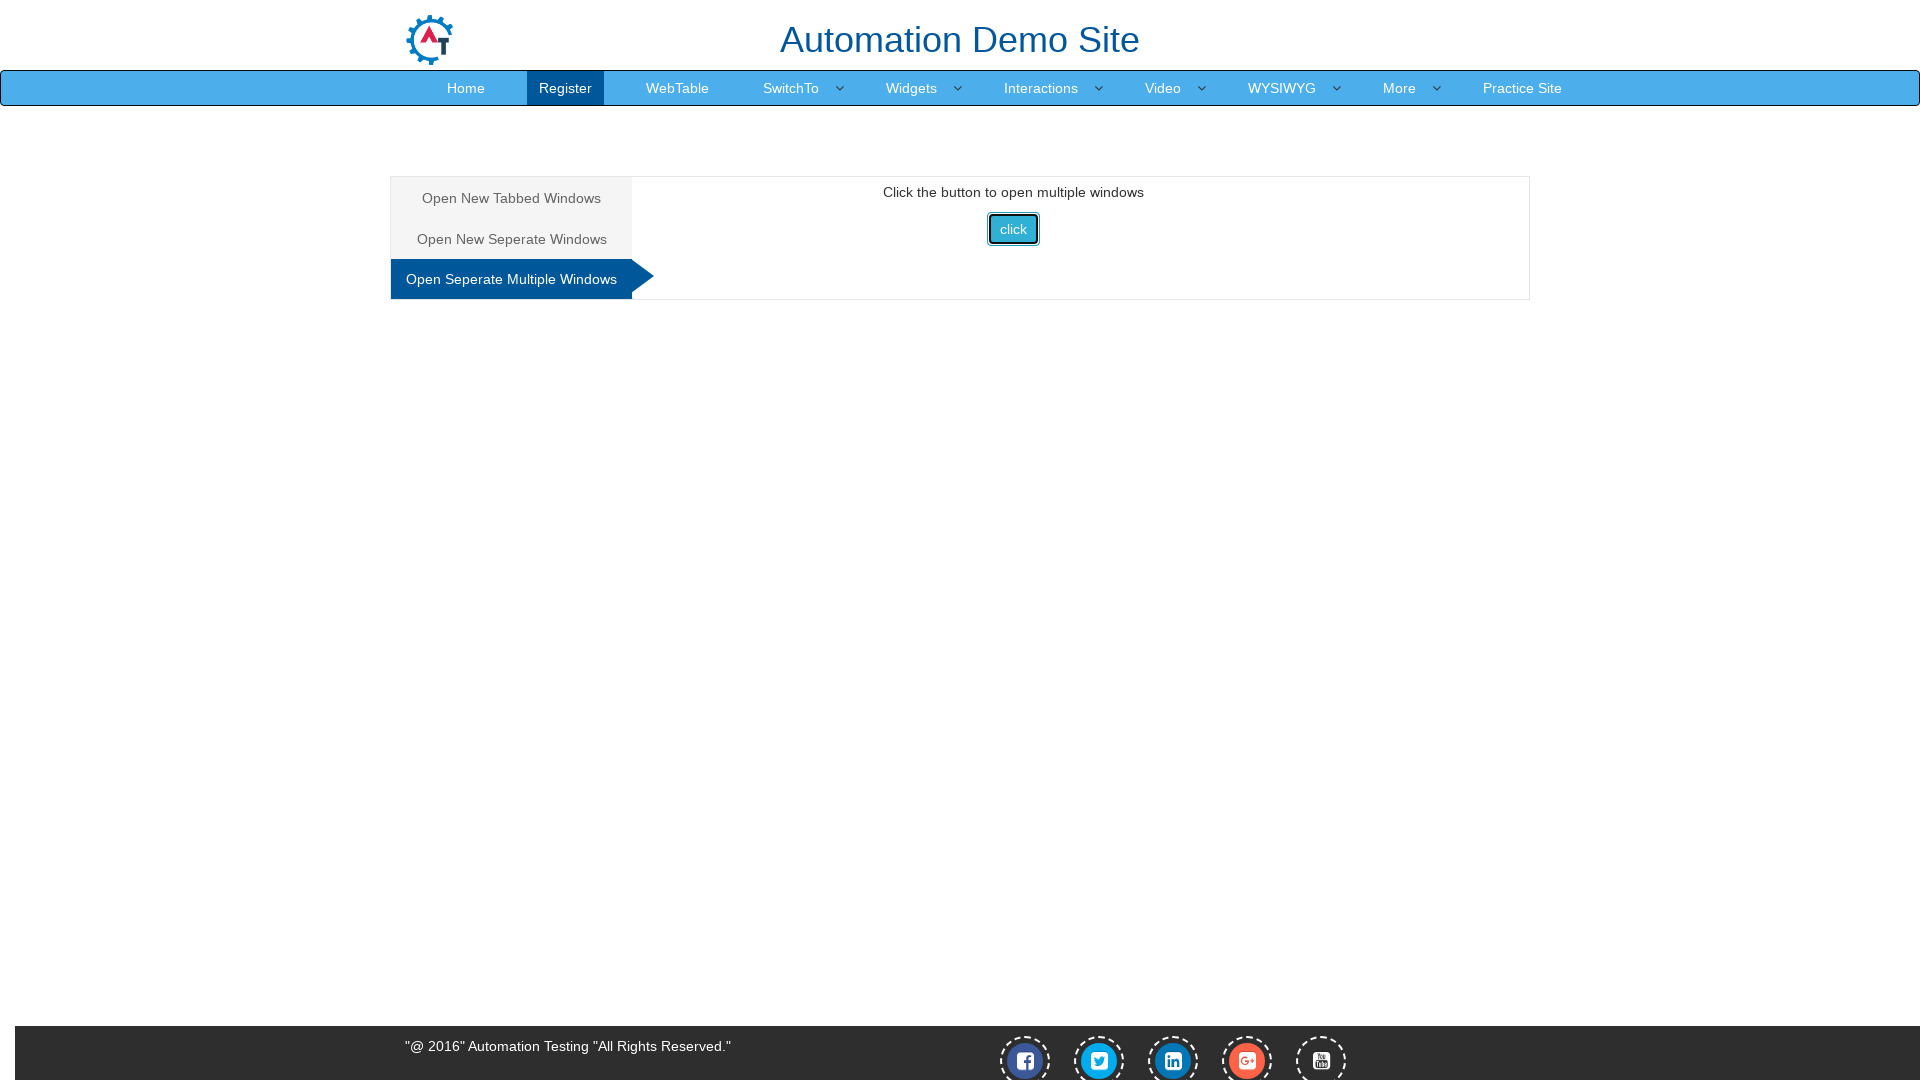